Tests keyboard event handling by pressing the ENTER key and verifying the page correctly detects and displays the key press.

Starting URL: https://the-internet.herokuapp.com/key_presses

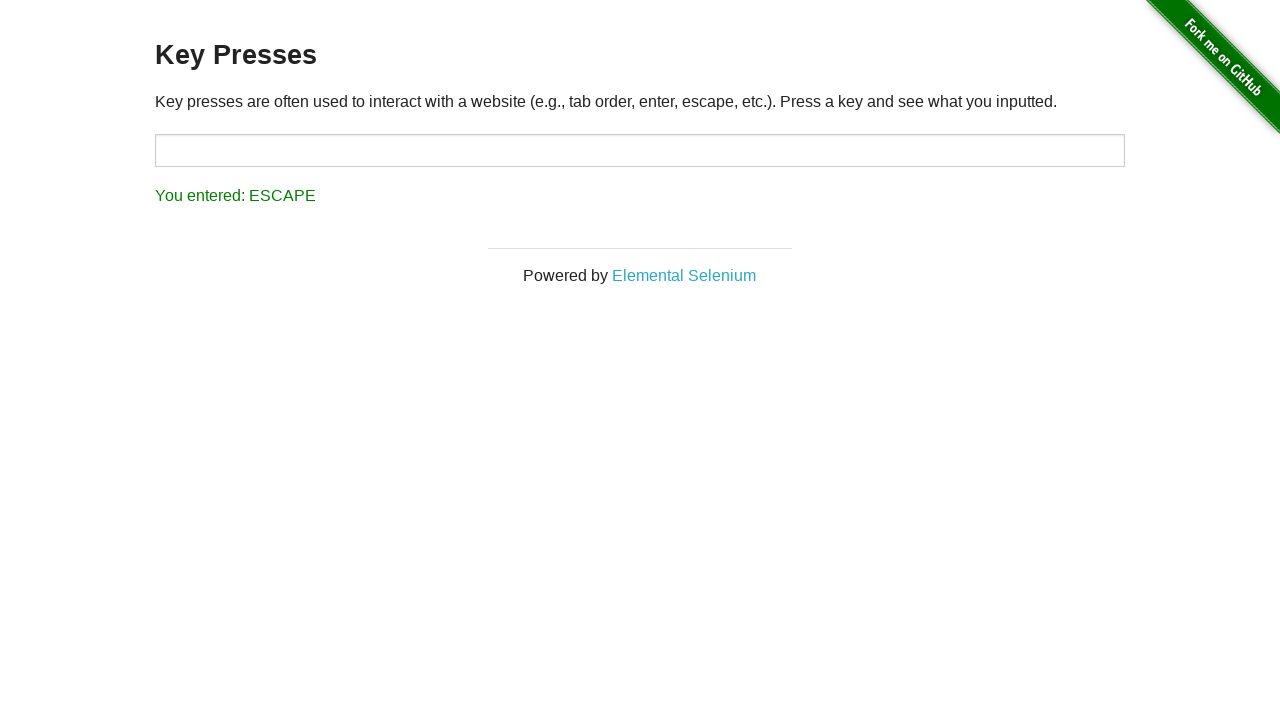

Pressed ENTER key on the page
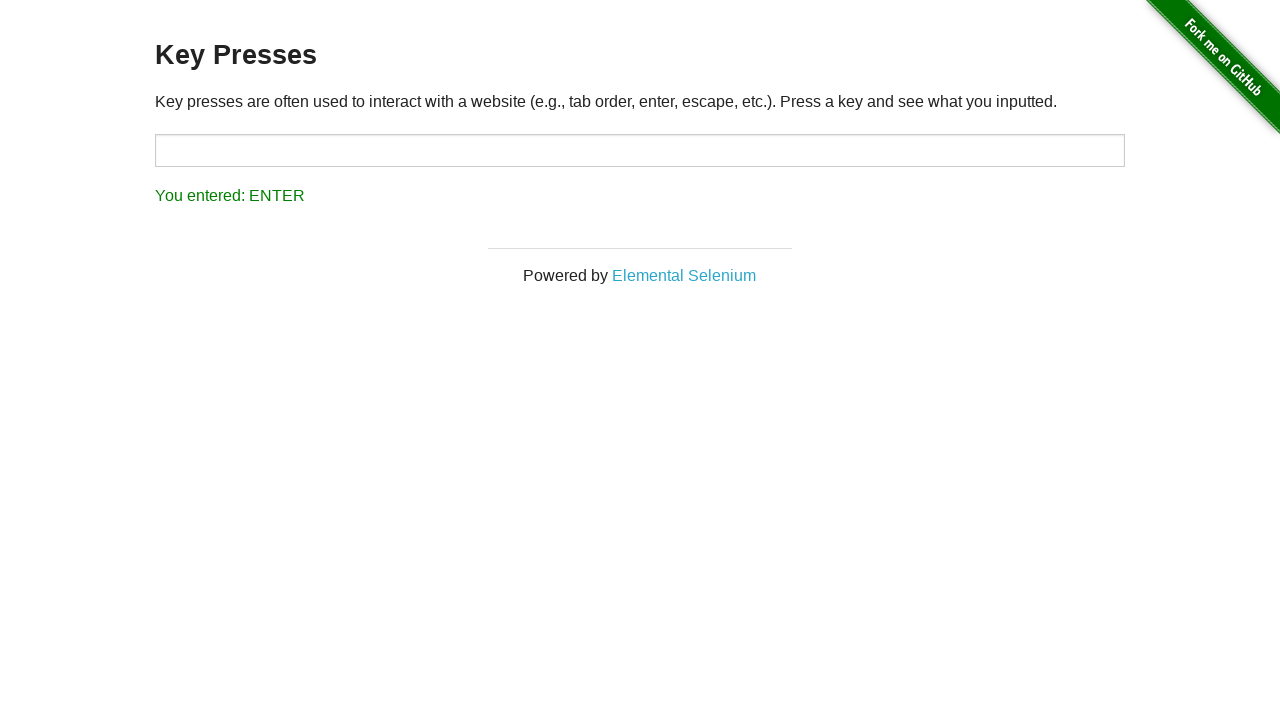

Waited for result element to appear
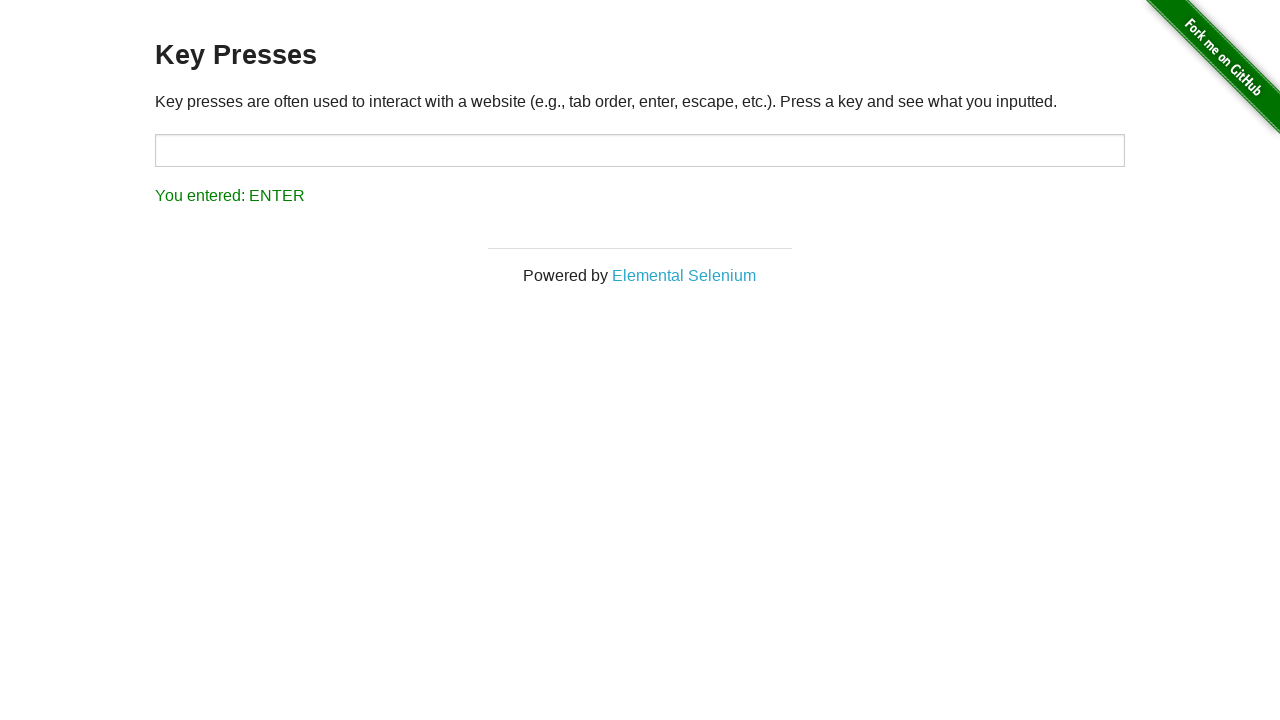

Retrieved text content from result element
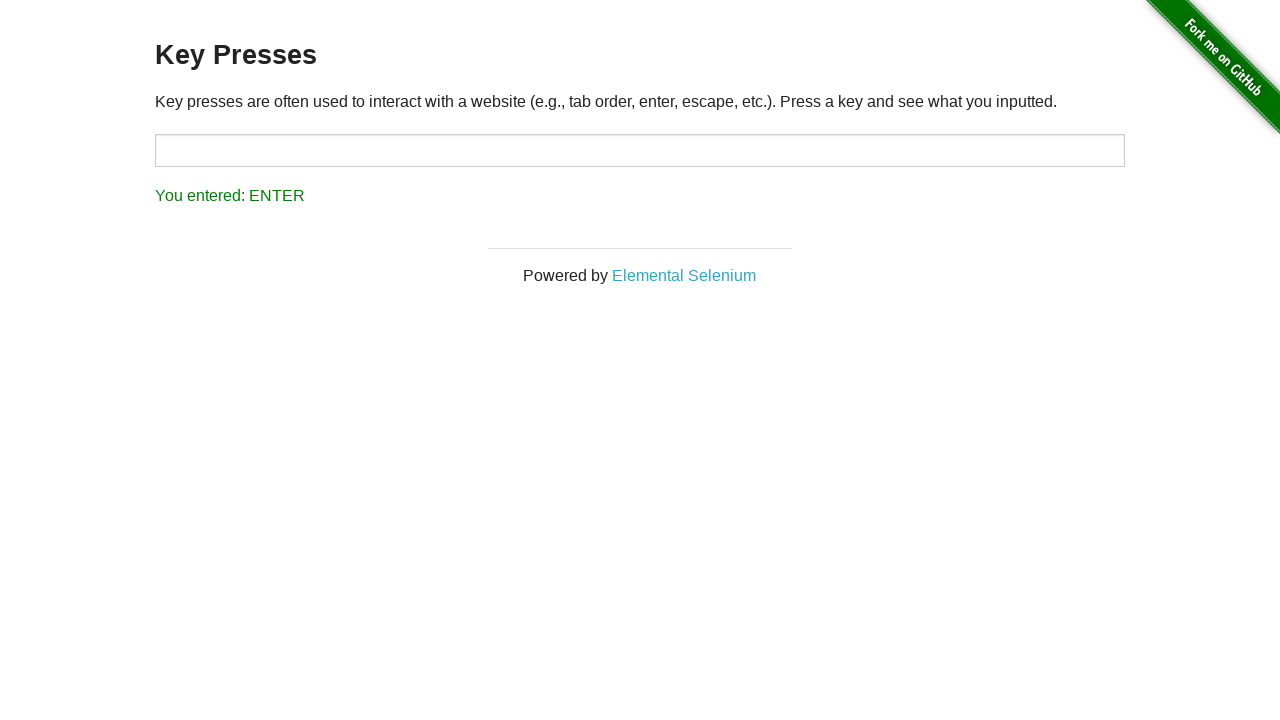

Verified that result text correctly displays 'You entered: ENTER'
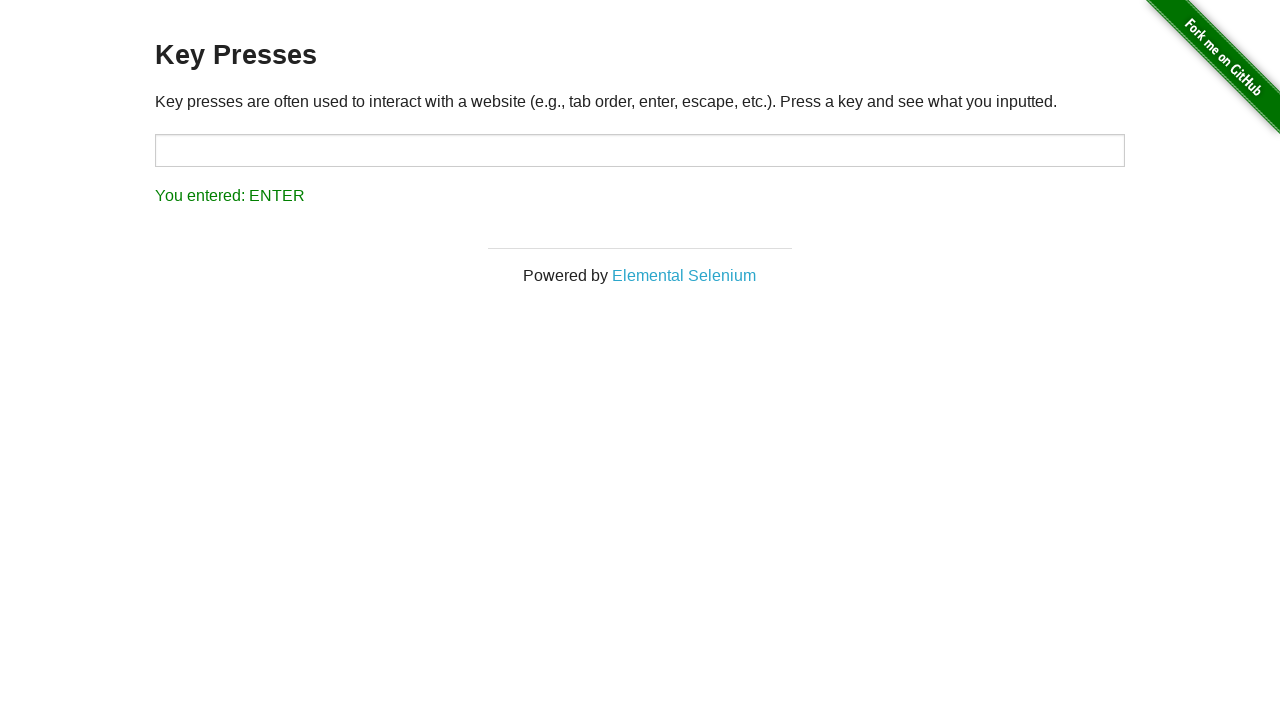

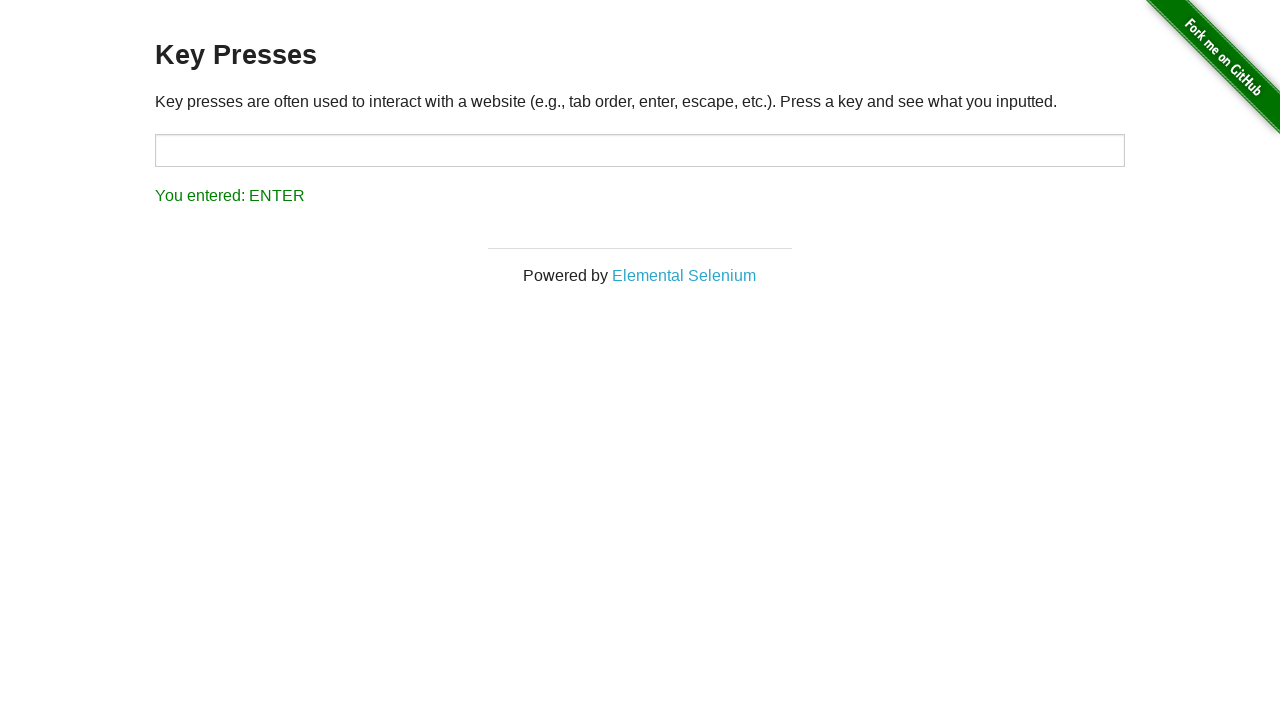